Tests the demo store homepage by verifying the URL, page title, and visibility of the navigation element using soft assertions

Starting URL: https://www.demoblaze.com/index.html

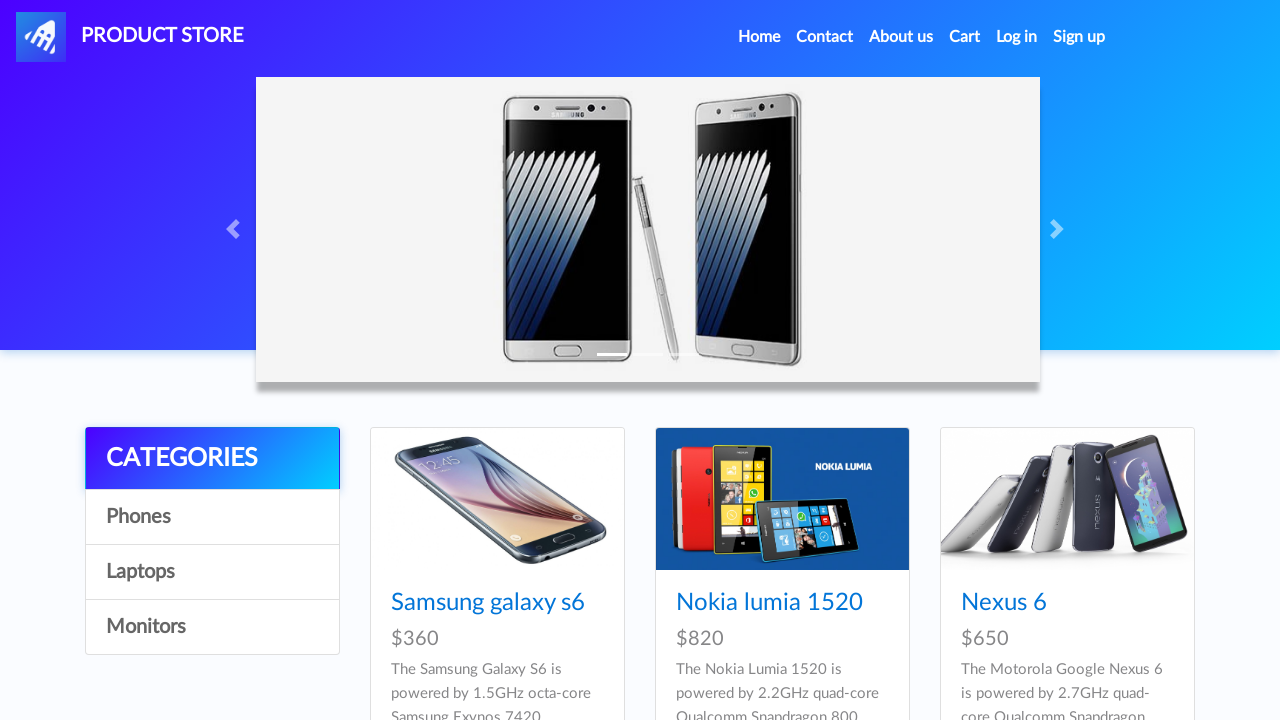

Verified page URL is https://www.demoblaze.com/index.html
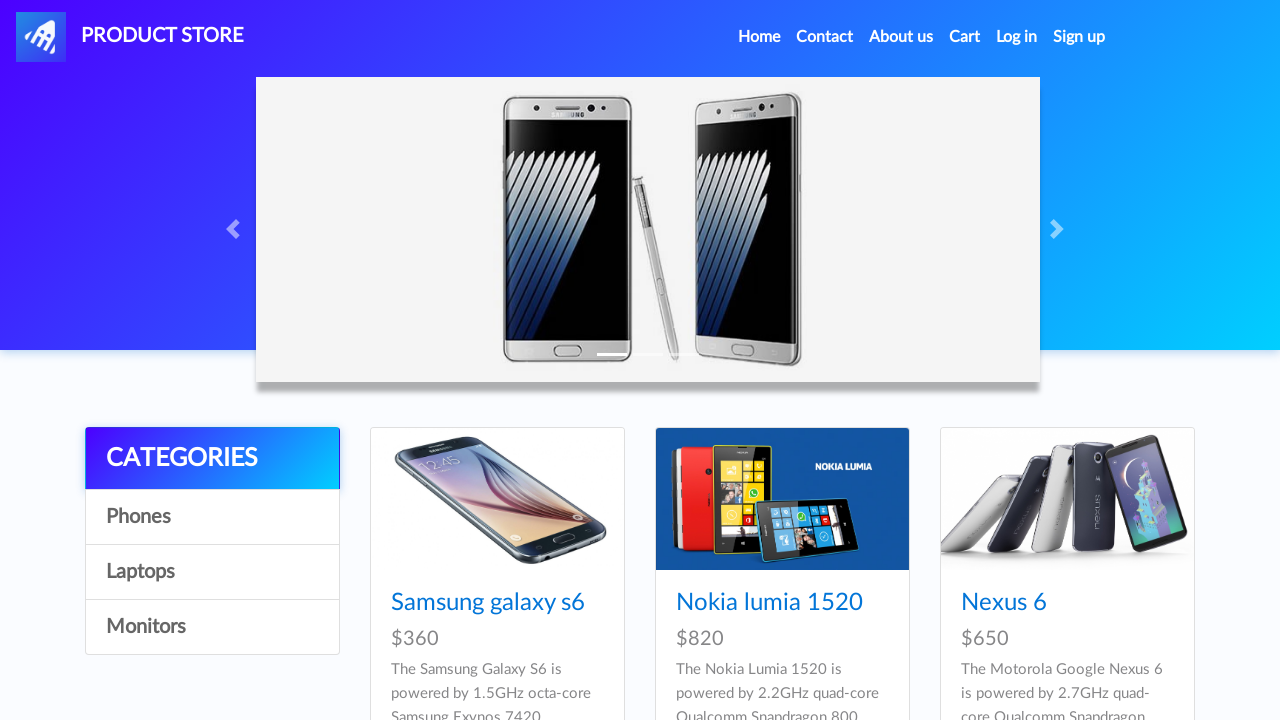

Retrieved page title: STORE
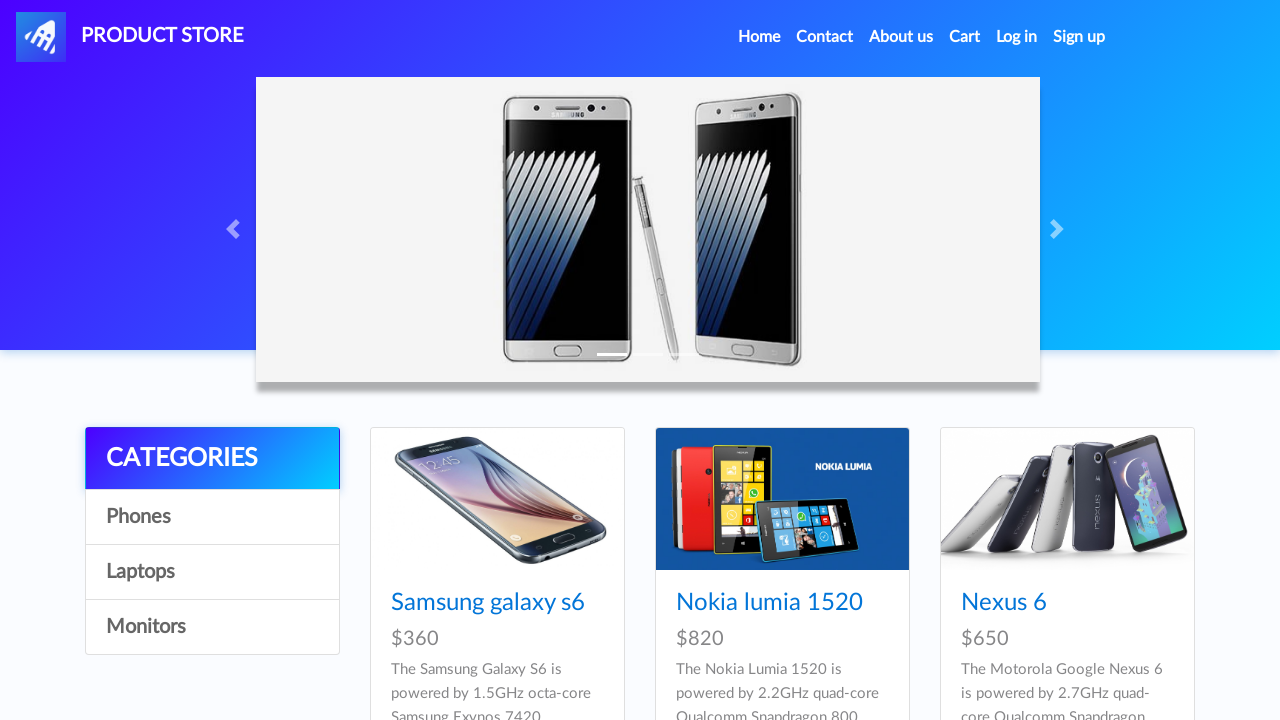

Waited for navigation element #nava to be present in DOM
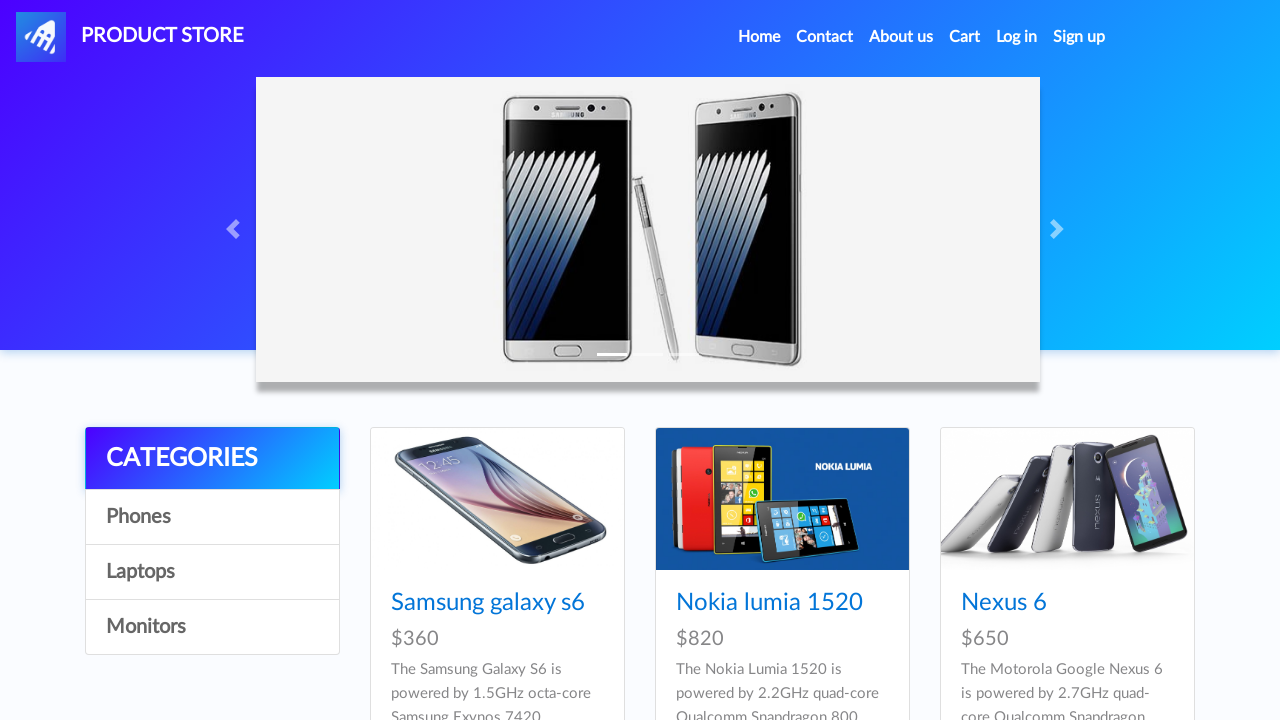

Verified navigation element #nava is visible
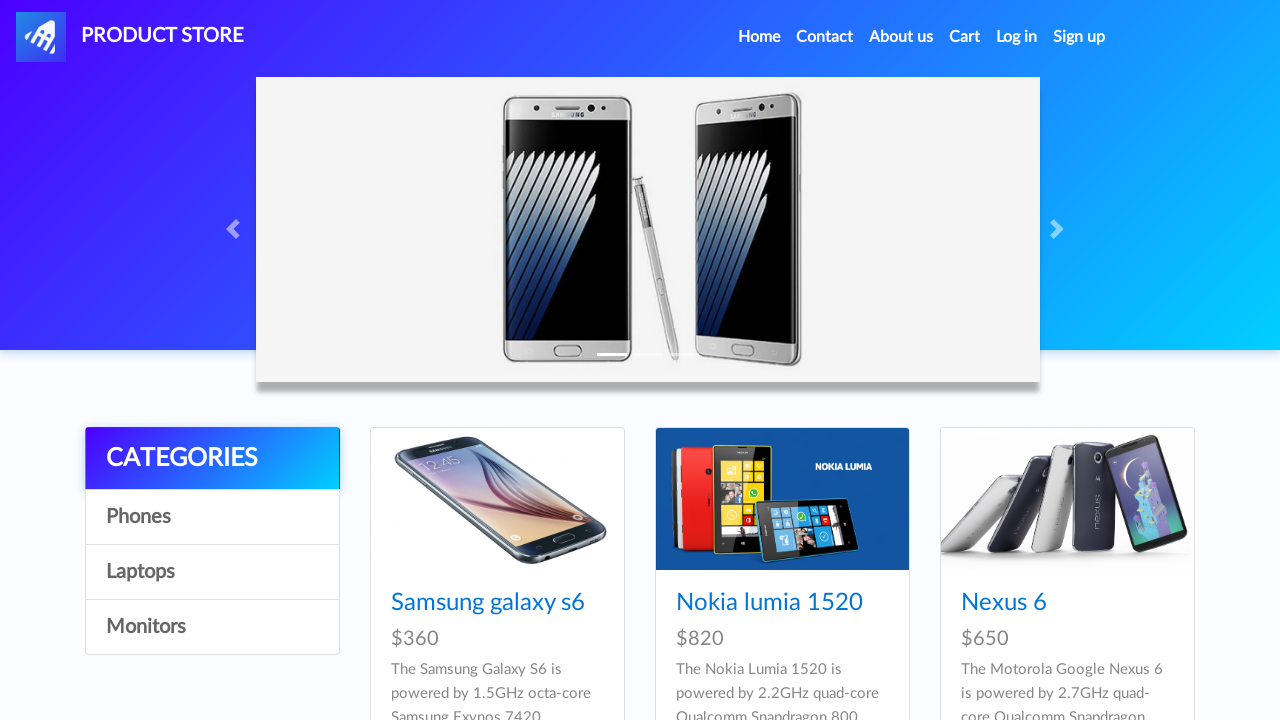

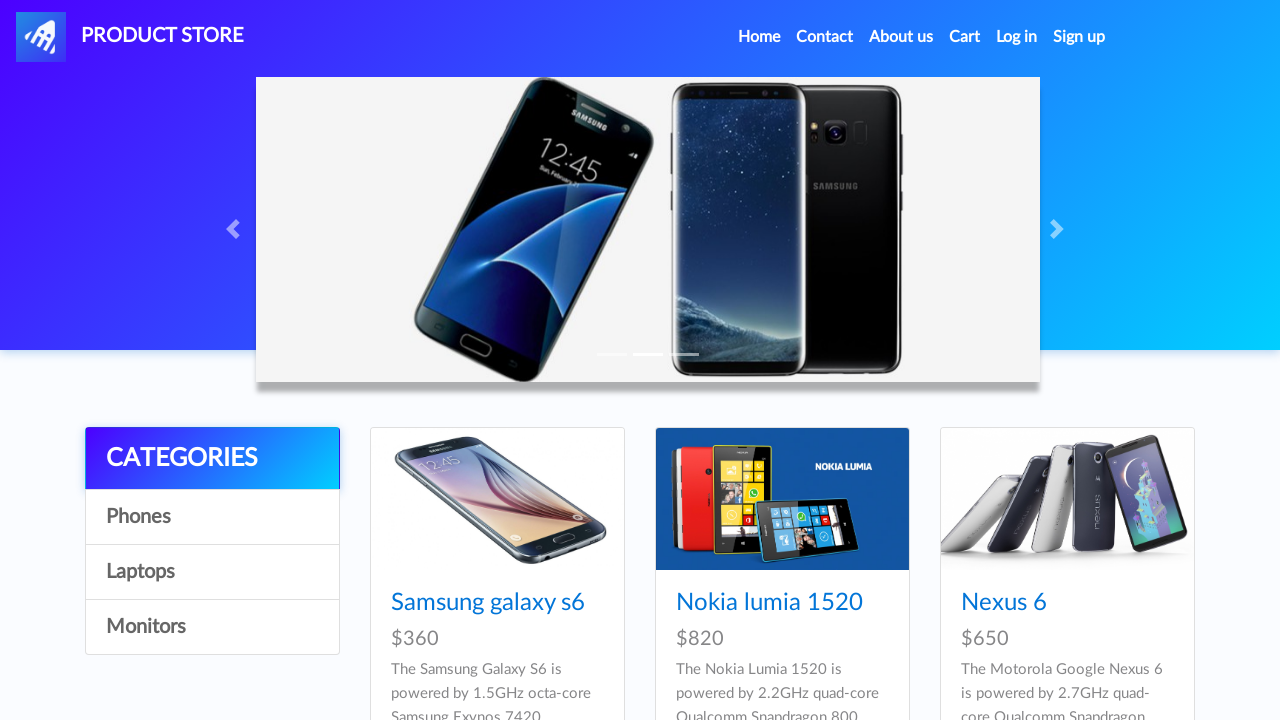